Tests closing a modal entry ad by clicking on the modal footer area

Starting URL: https://the-internet.herokuapp.com/entry_ad

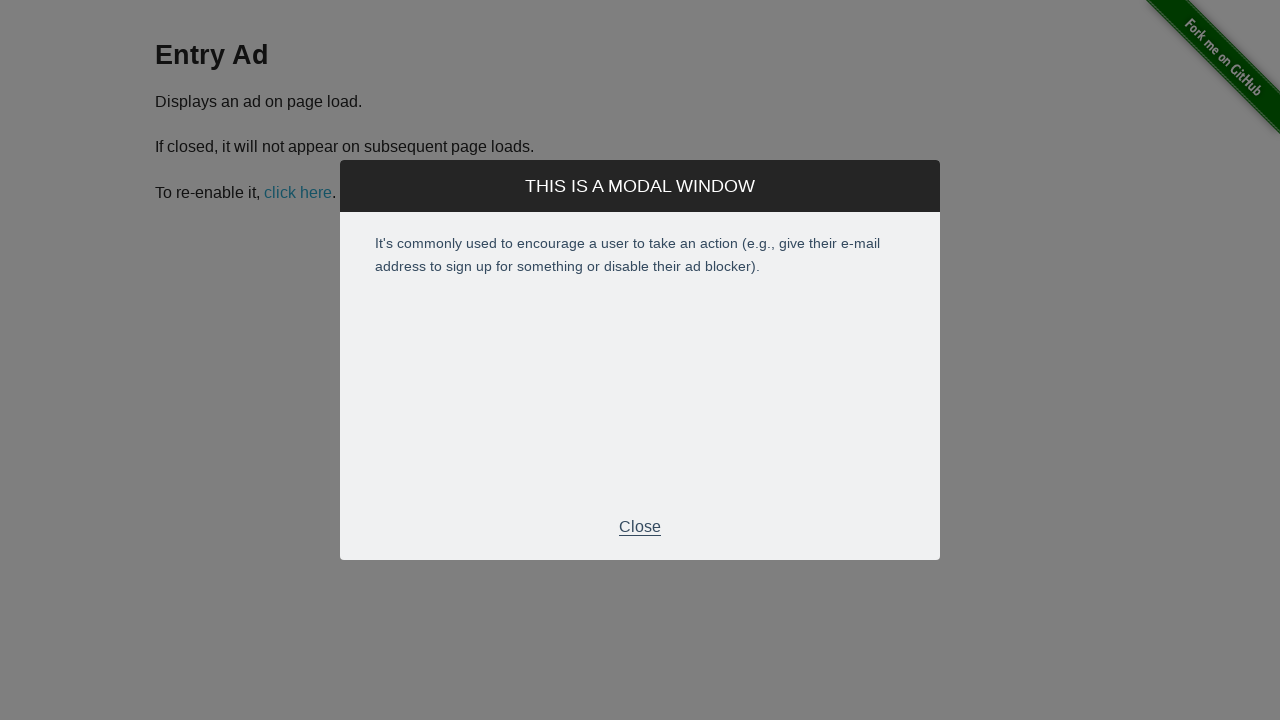

Entry ad modal footer appeared
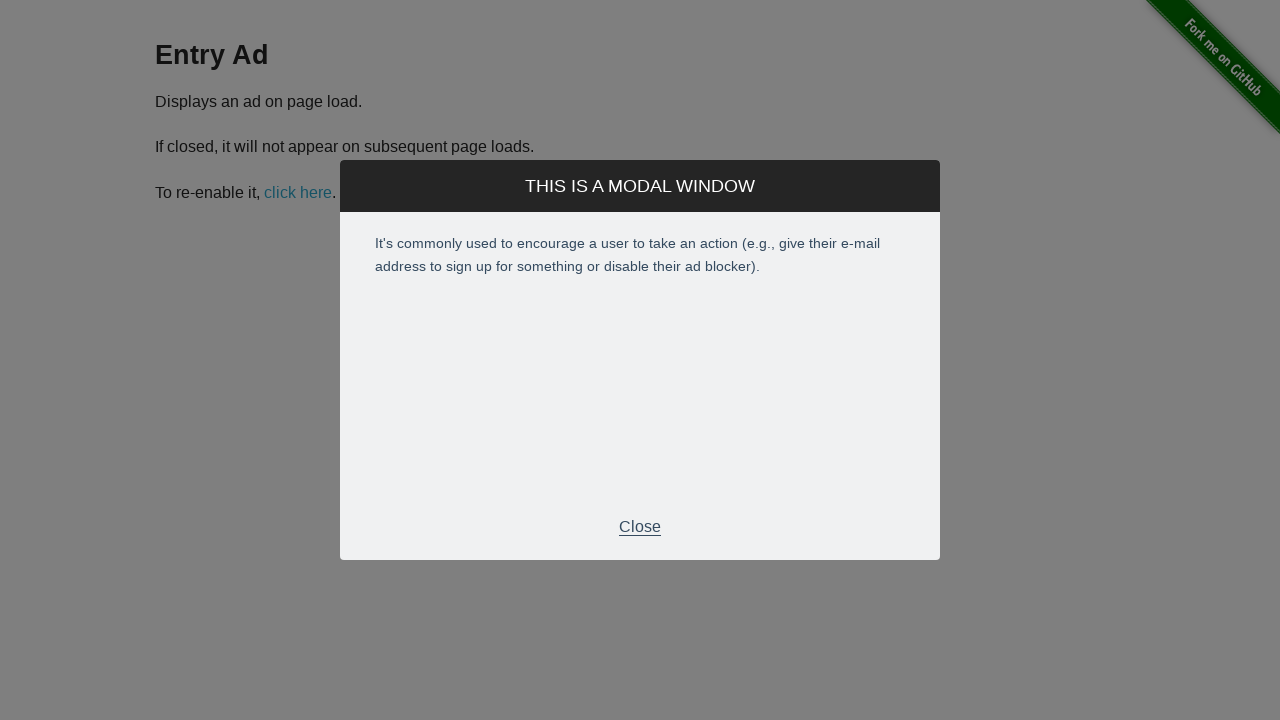

Clicked modal footer area to close entry ad at (640, 527) on div.modal-footer
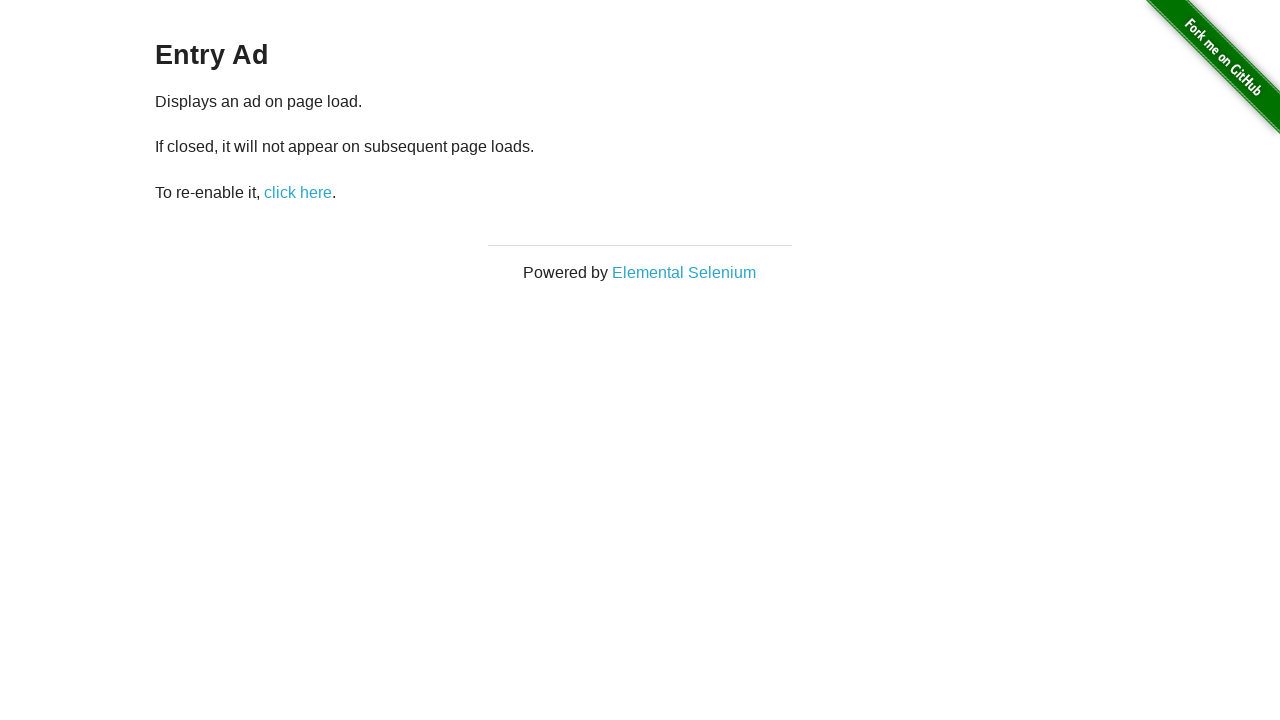

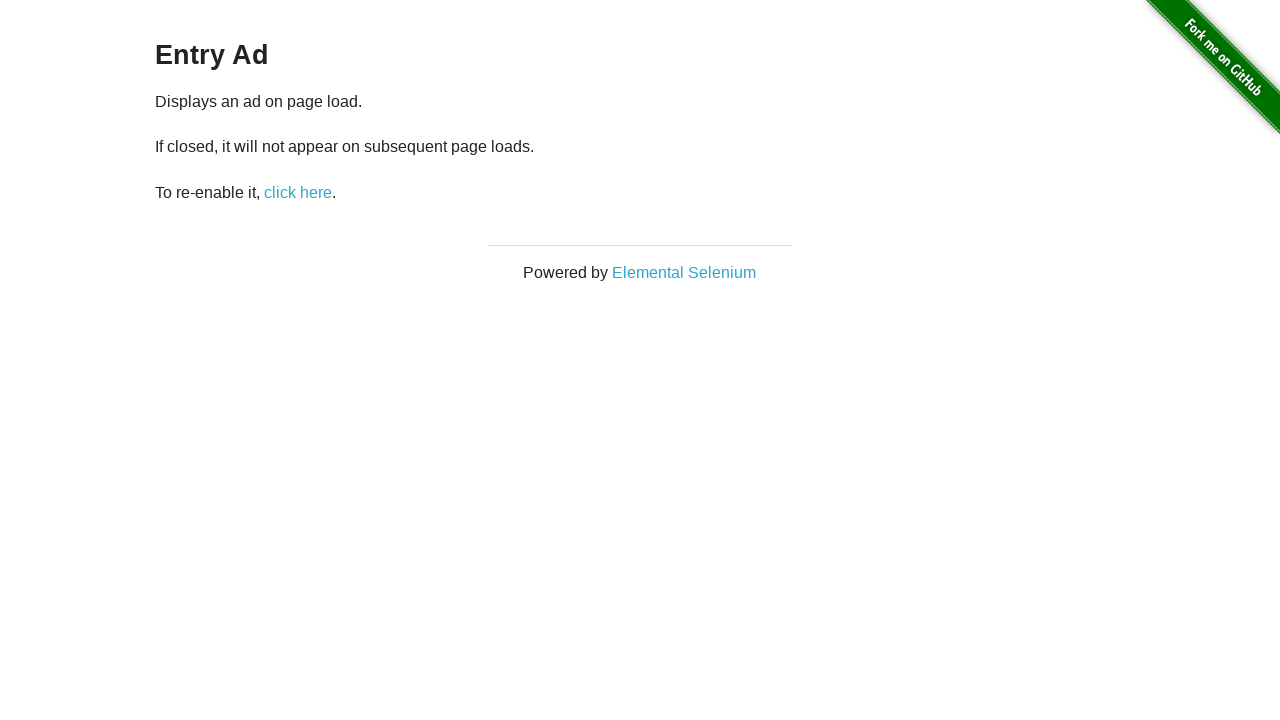